Tests dynamic controls functionality by clicking a toggle button to hide/show a checkbox, waiting for visibility changes, and then clicking the dynamically appearing checkbox.

Starting URL: https://v1.training-support.net/selenium/dynamic-controls

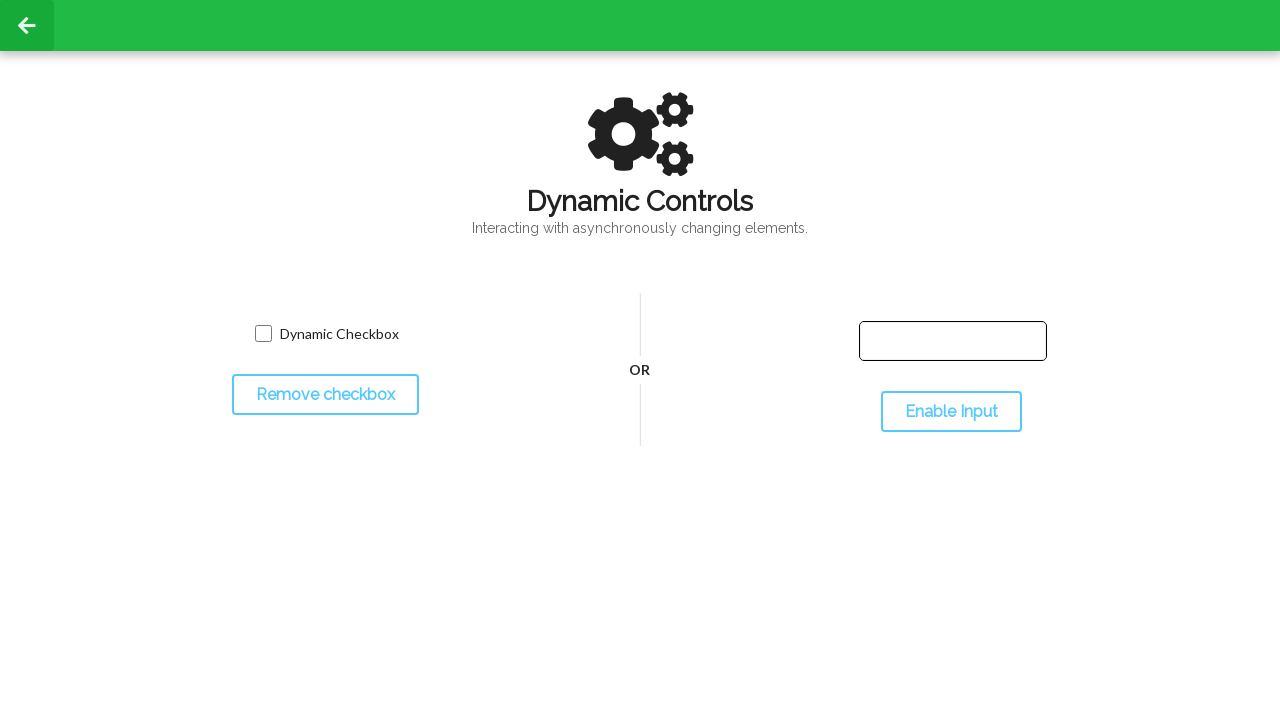

Clicked toggle button to hide checkbox at (325, 395) on #toggleCheckbox
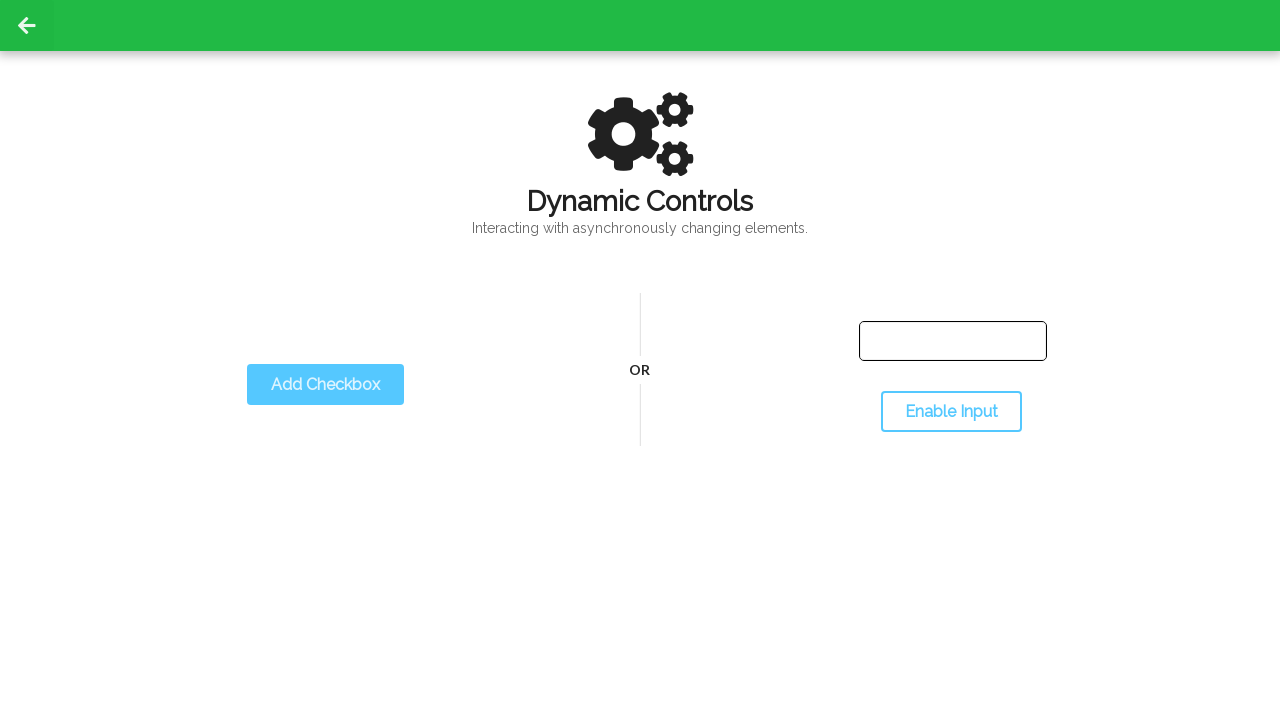

Waited for checkbox to disappear
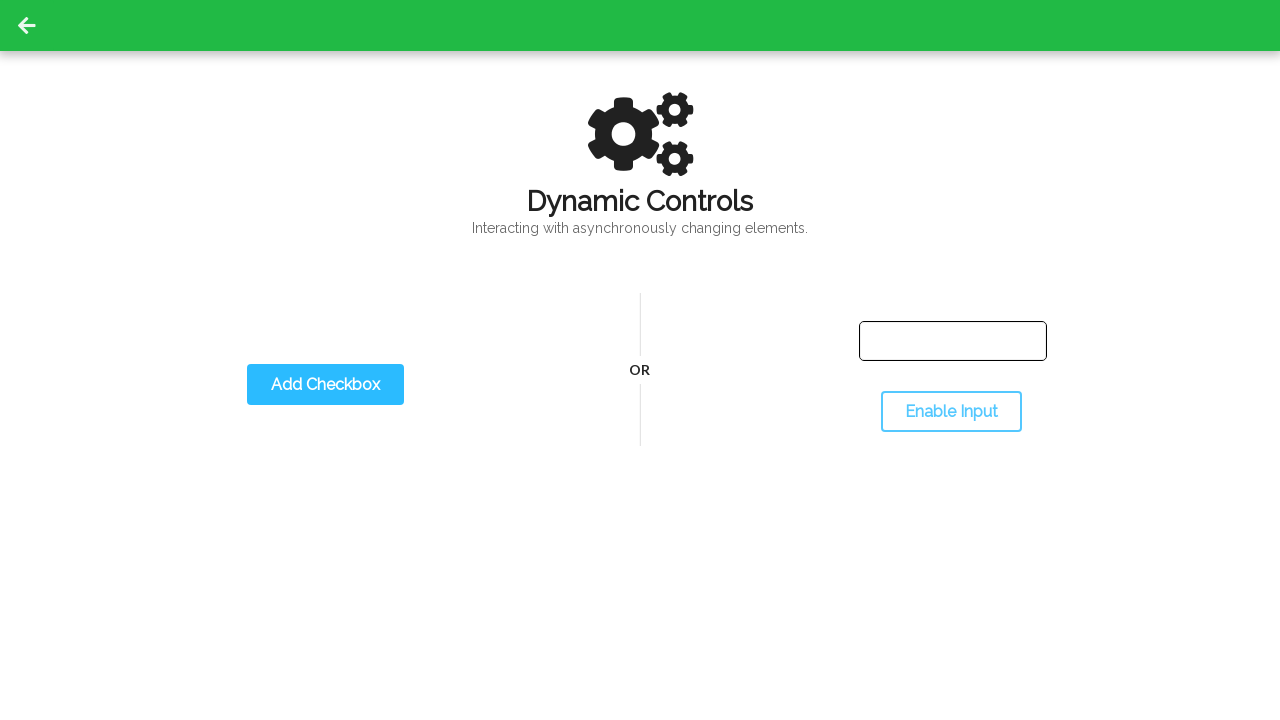

Clicked toggle button to show checkbox at (325, 385) on #toggleCheckbox
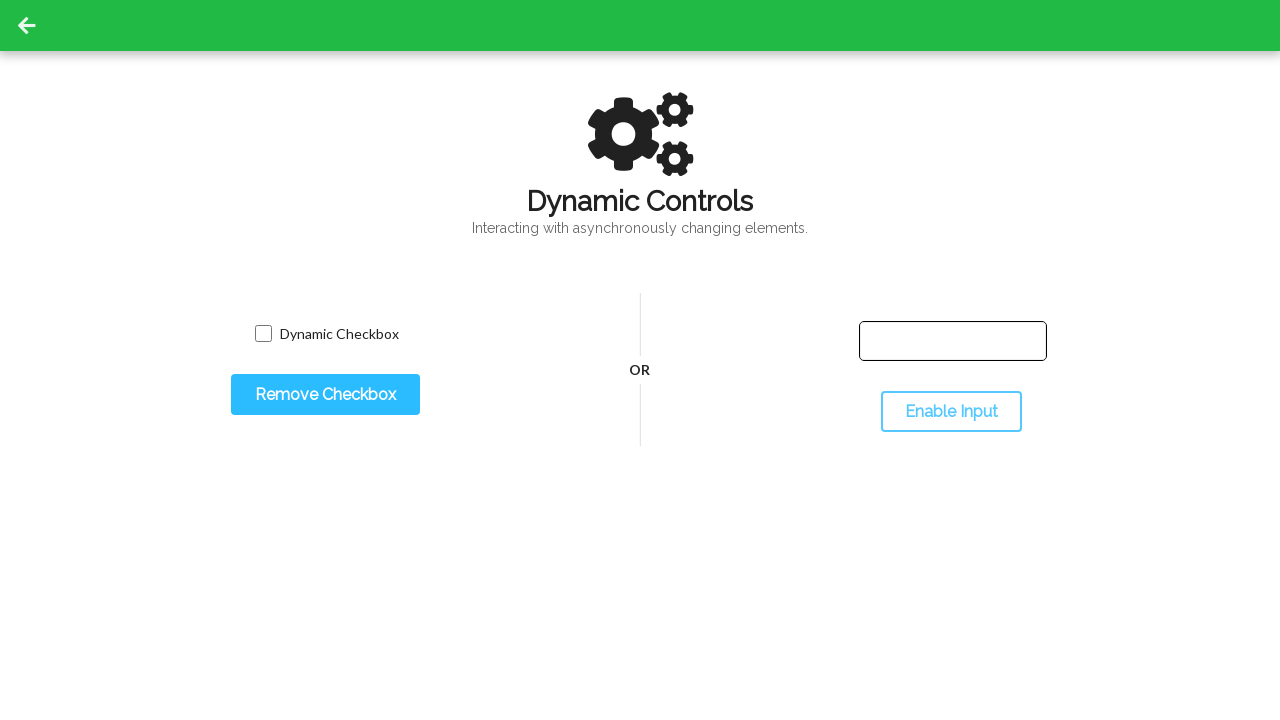

Waited for dynamic checkbox to become visible
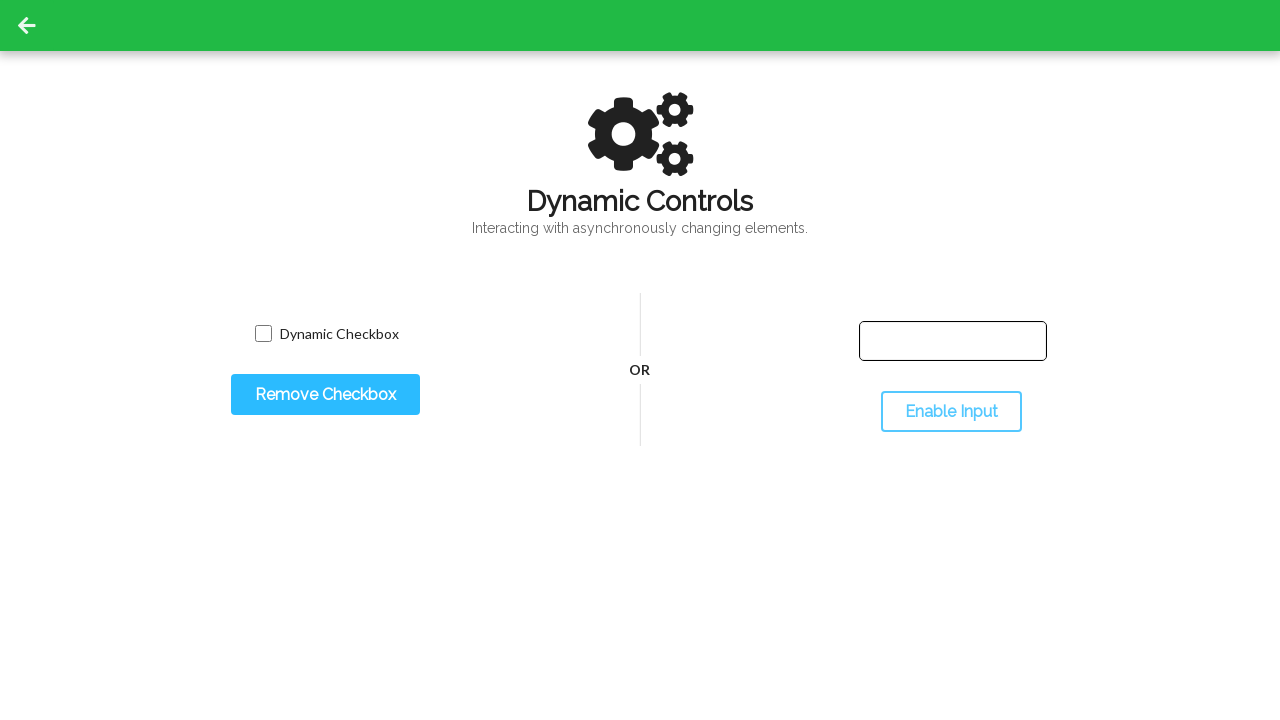

Clicked on the reappeared checkbox at (263, 334) on input.willDisappear
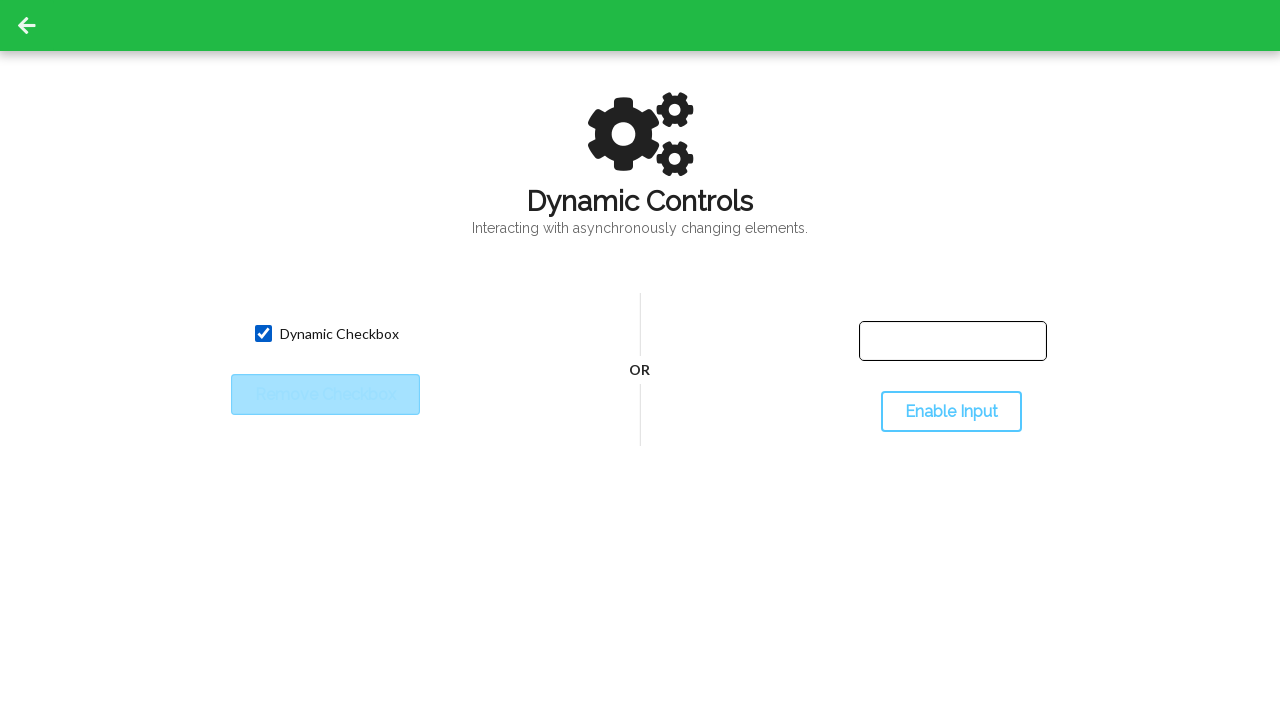

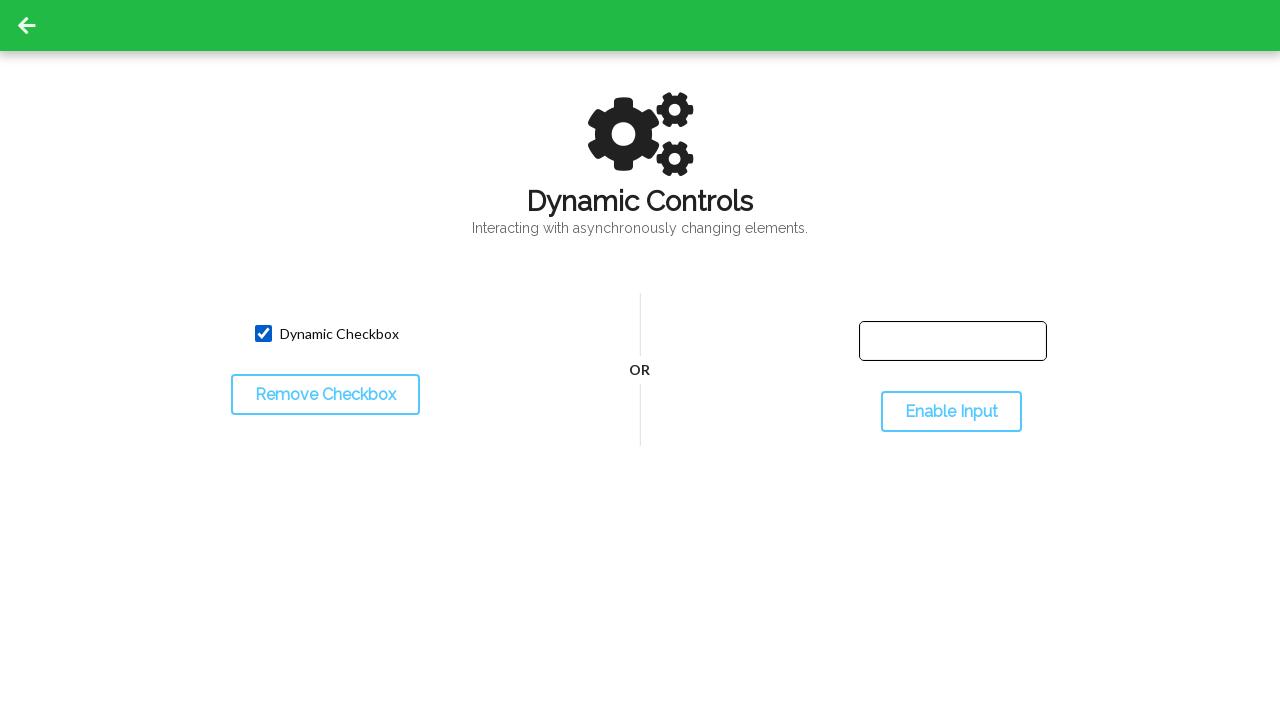